Tests waiting for a button to become visible after page load and then clicking it

Starting URL: https://demoqa.com/dynamic-properties

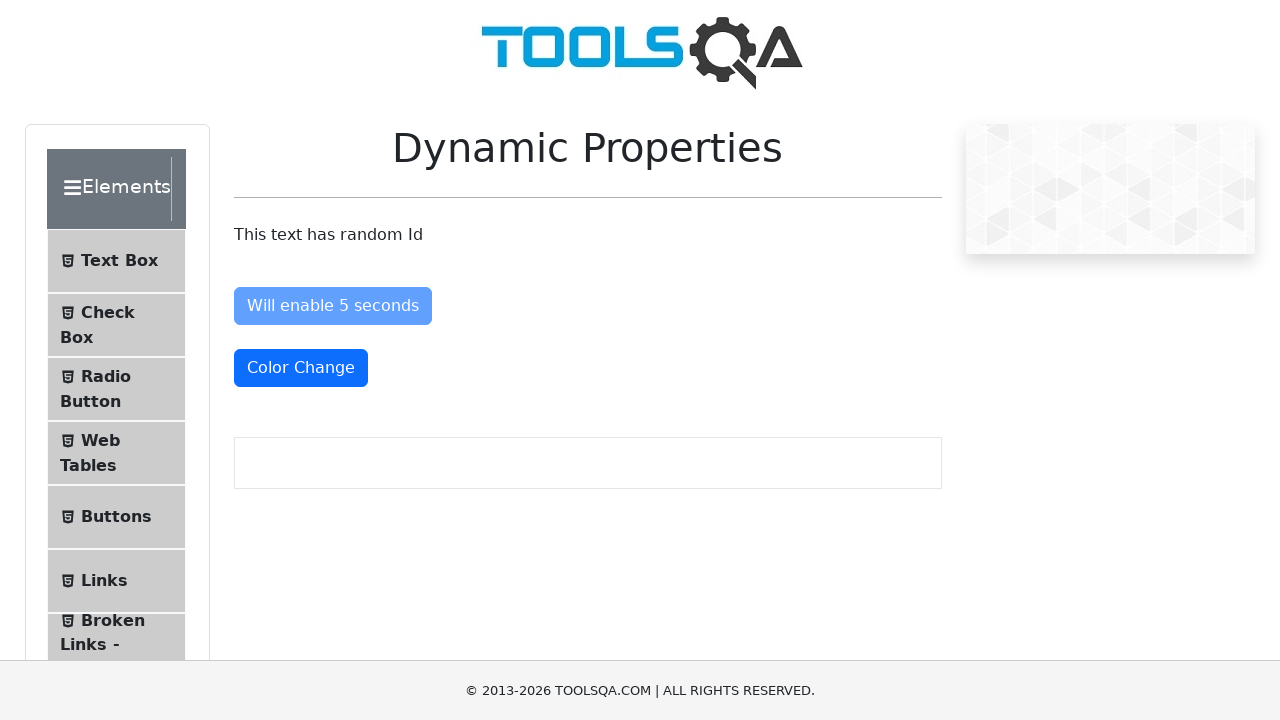

Waited for button with id 'visibleAfter' to become visible after page load
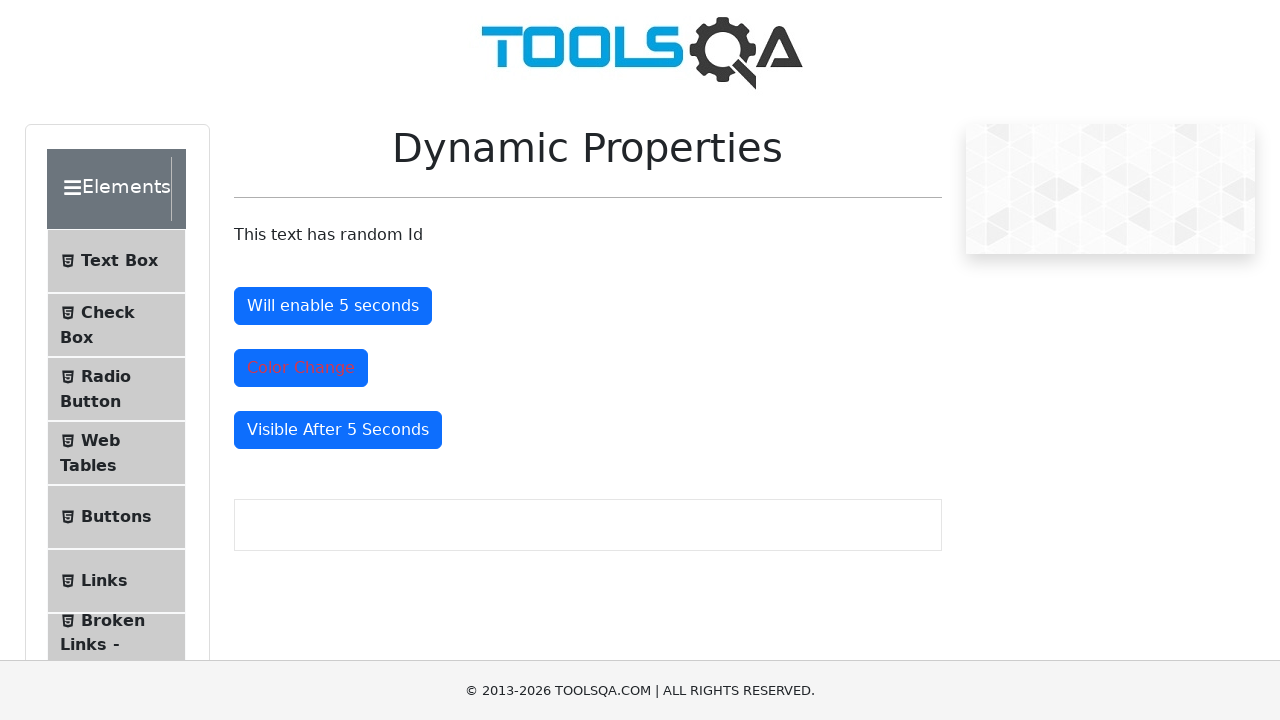

Clicked the visible button at (338, 430) on #visibleAfter
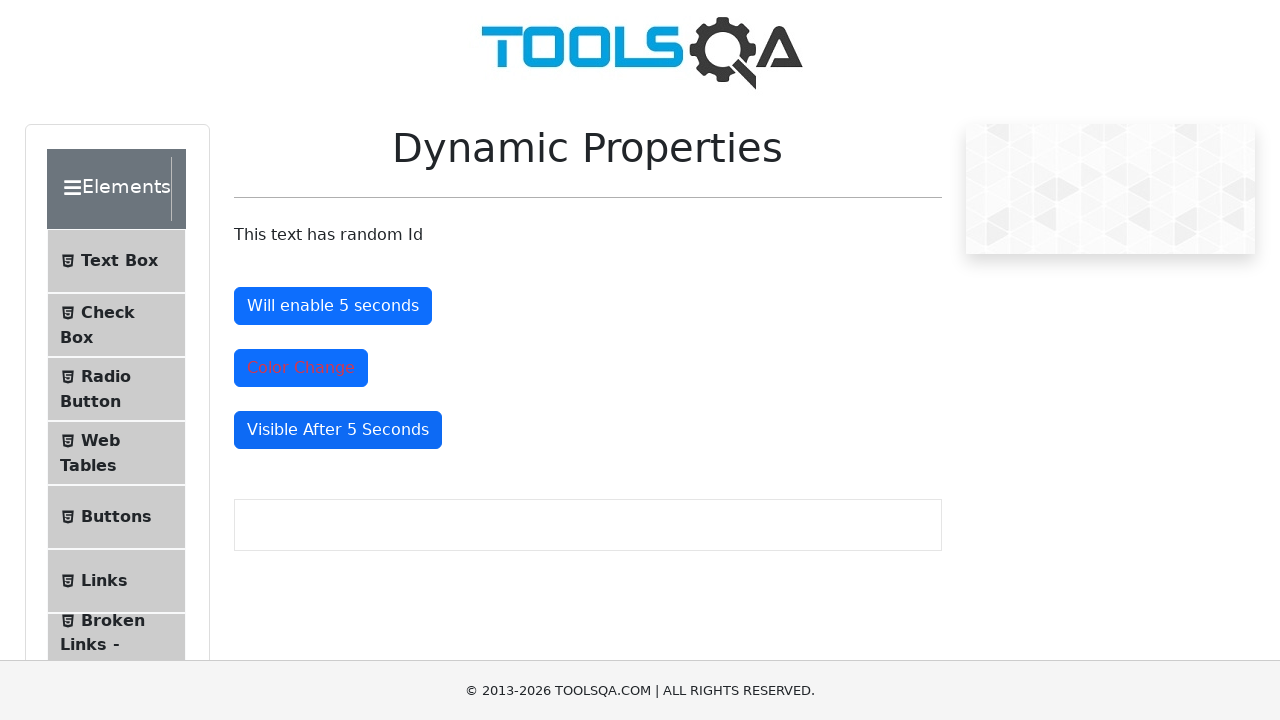

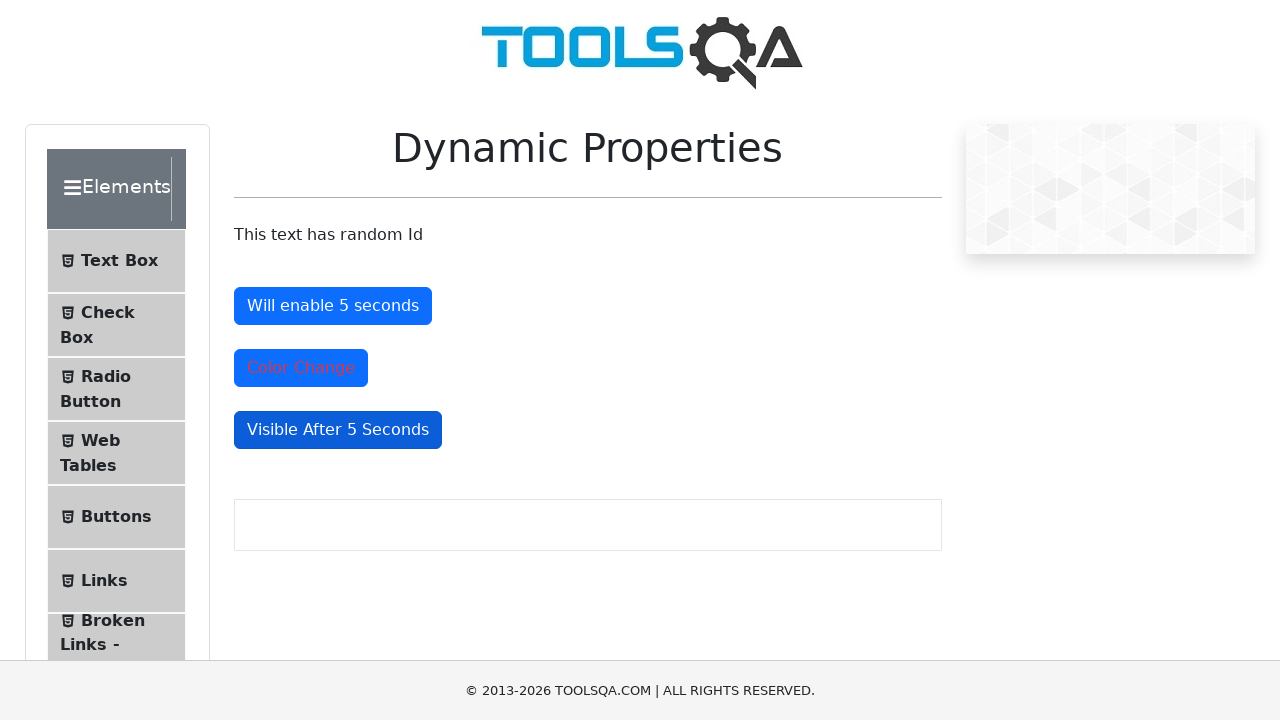